Tests various scrolling techniques on a webpage and clicks a link using JavaScript executor

Starting URL: https://loopcamp.vercel.app/

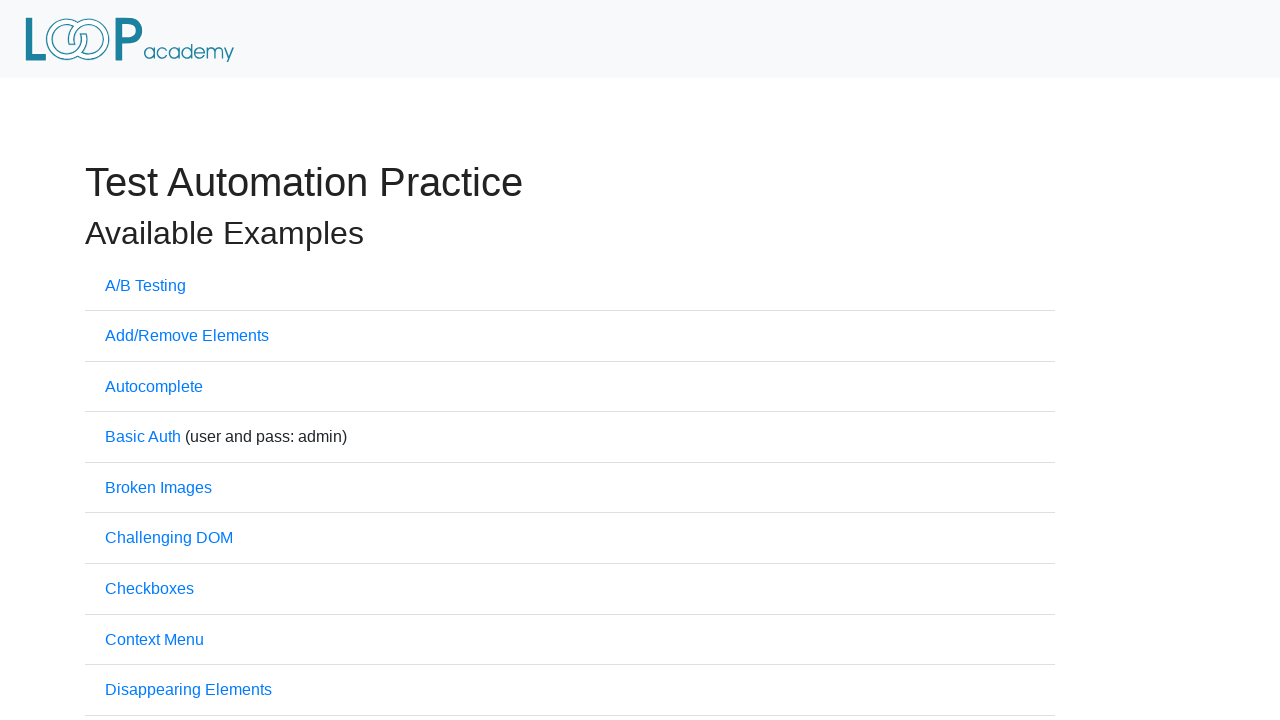

Located target link element with target='_blank'
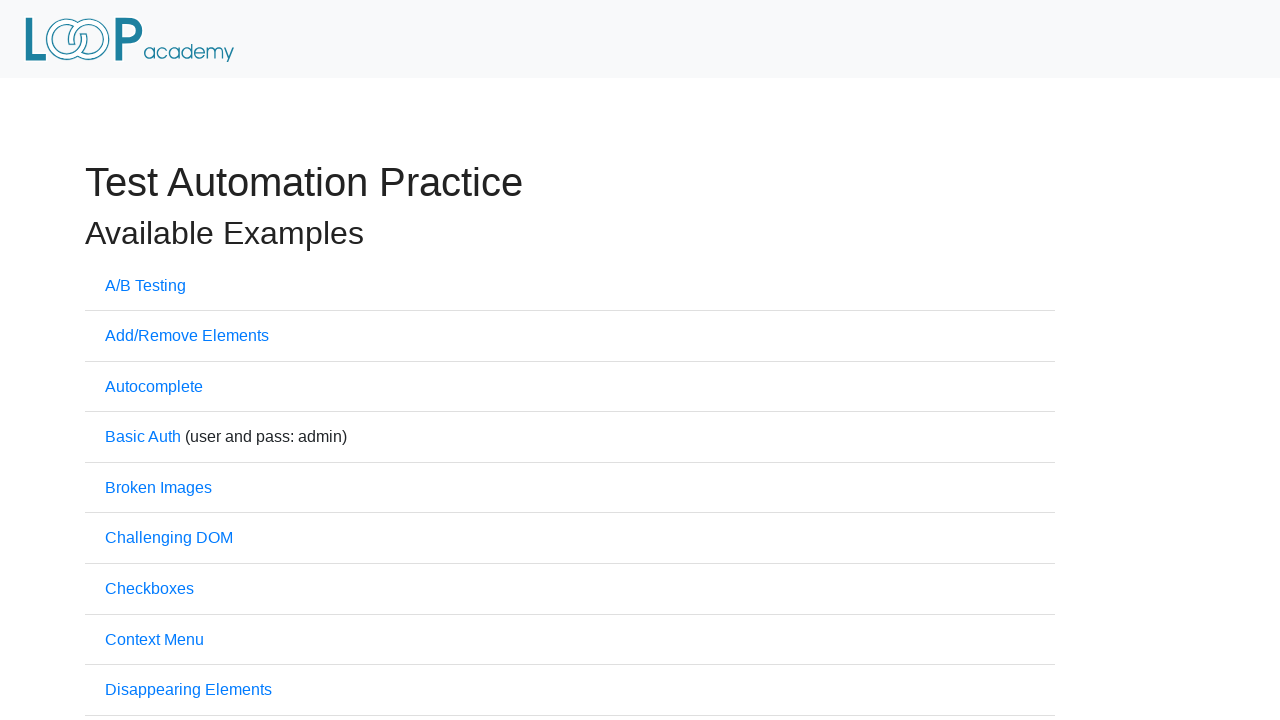

Scrolled to target link element using scrollIntoView()
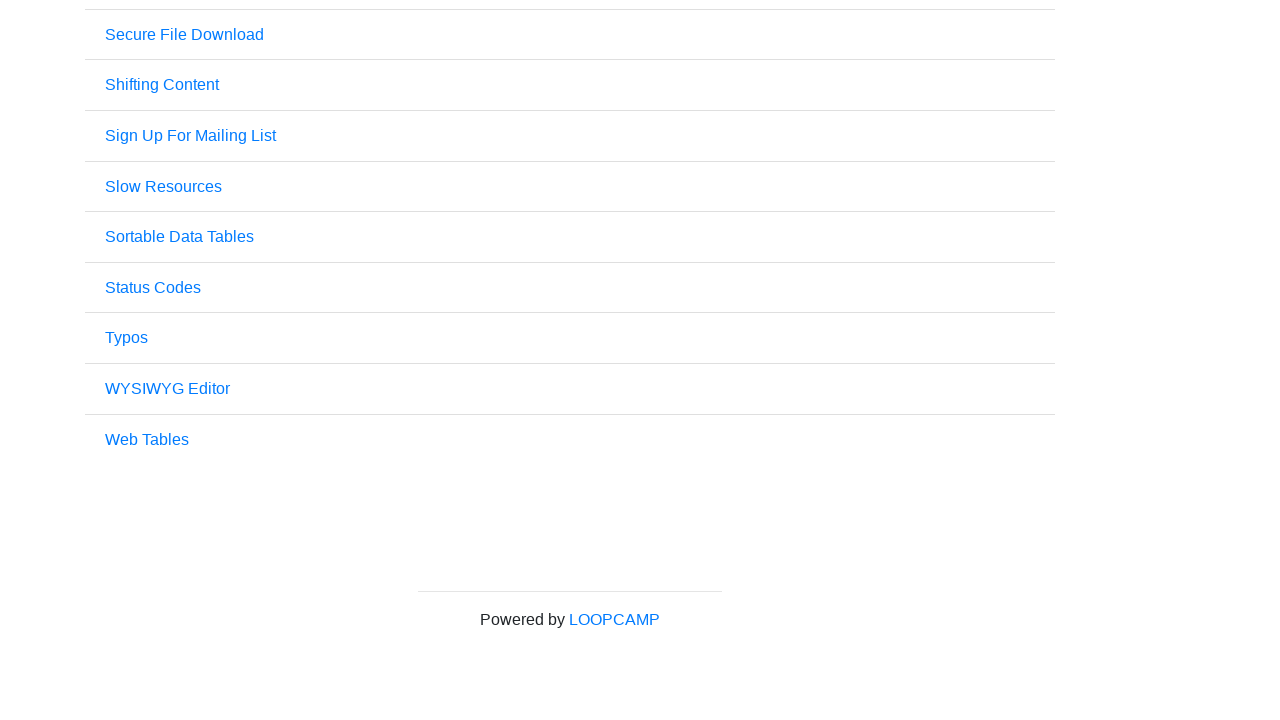

Clicked target link using JavaScript executor
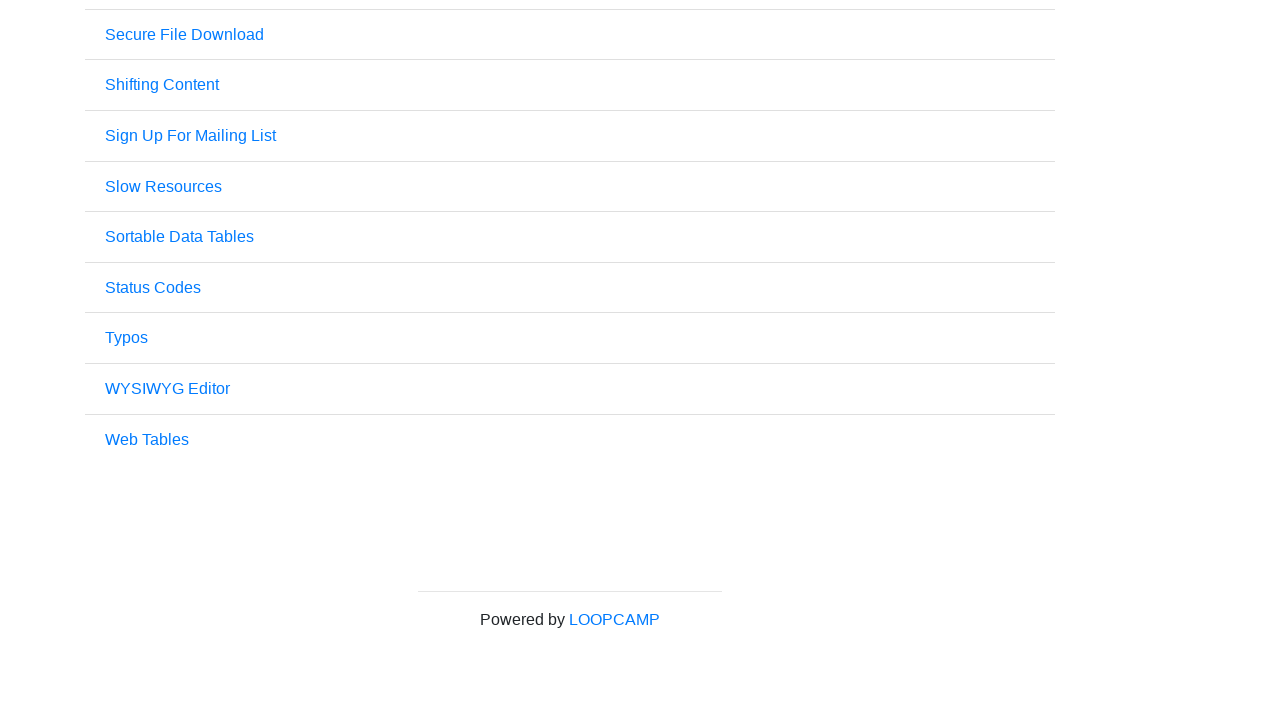

Scrolled down 500 pixels using window.scroll()
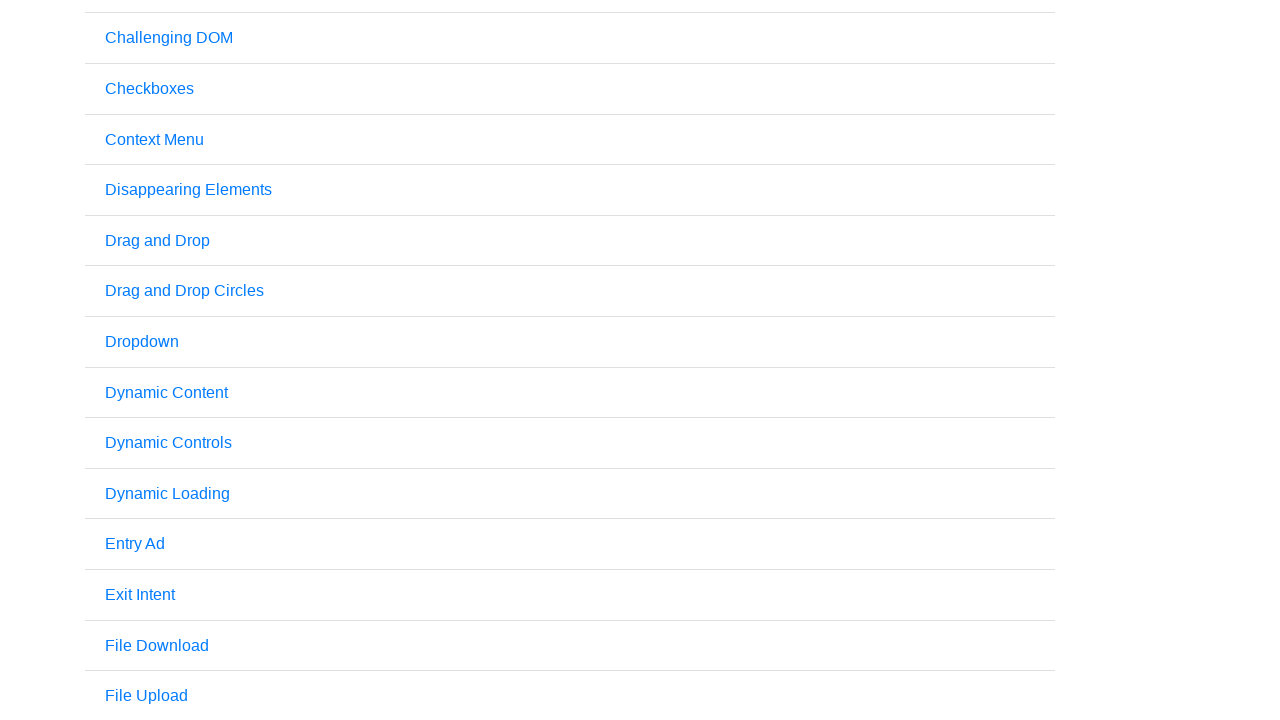

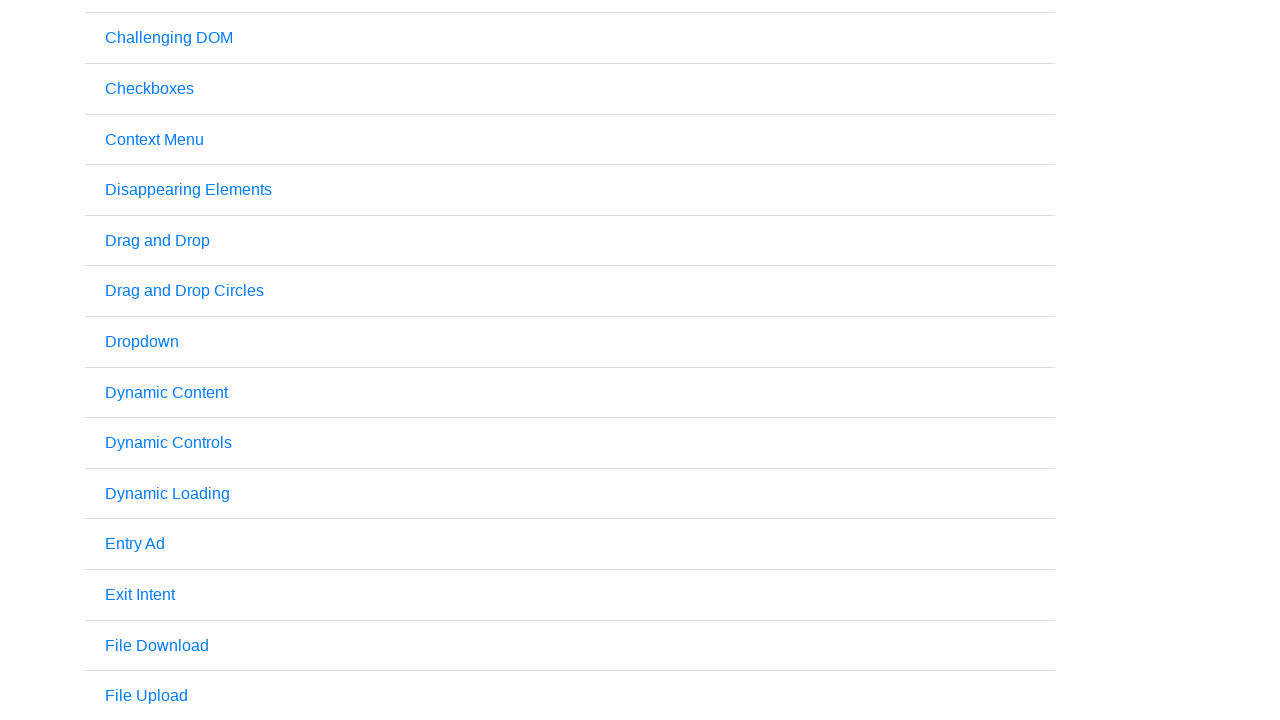